Tests the search functionality on a practice e-commerce site by entering "Rice" in the search field and verifying the filtered results display items containing "Rice"

Starting URL: https://rahulshettyacademy.com/seleniumPractise/#/offers

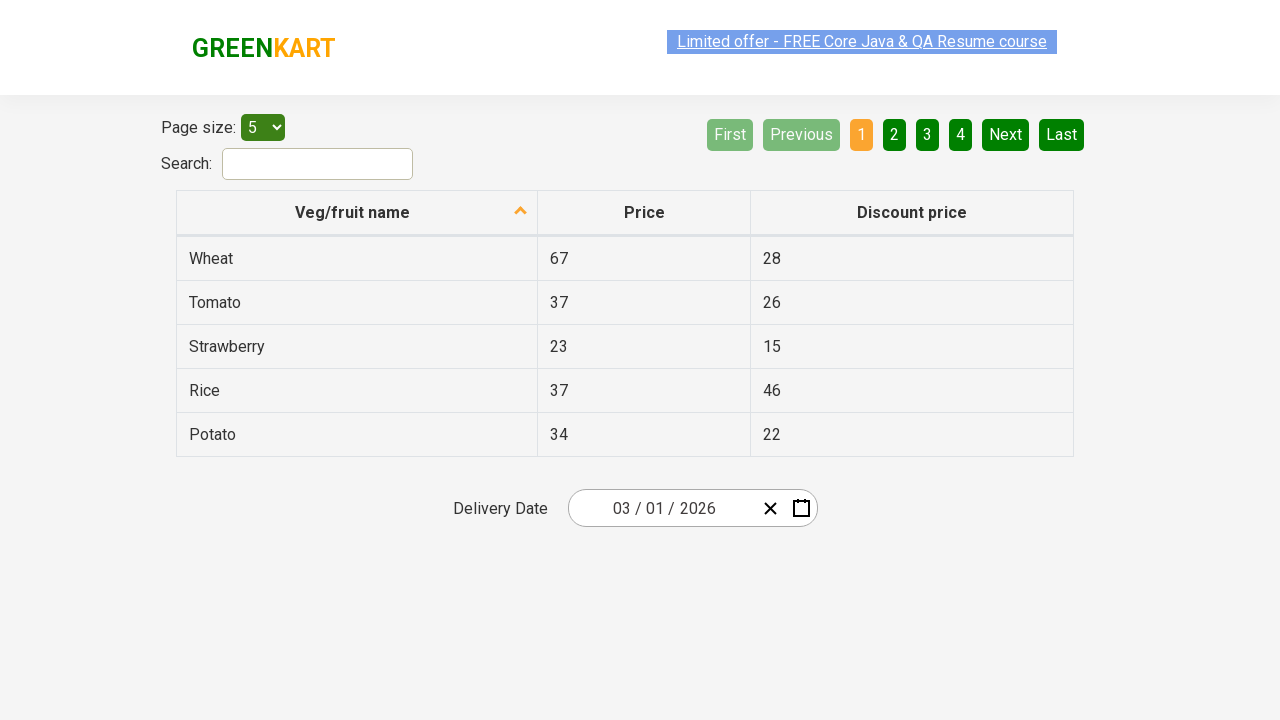

Filled search field with 'Rice' on #search-field
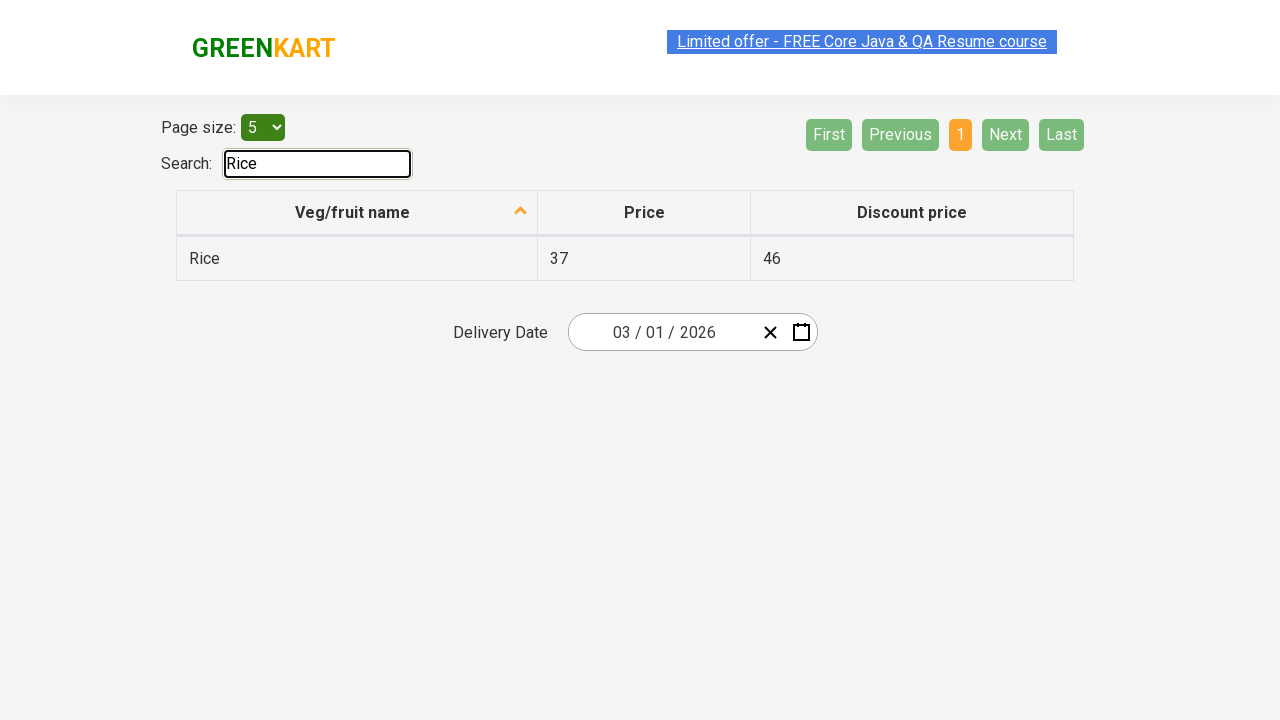

Filtered results appeared in table
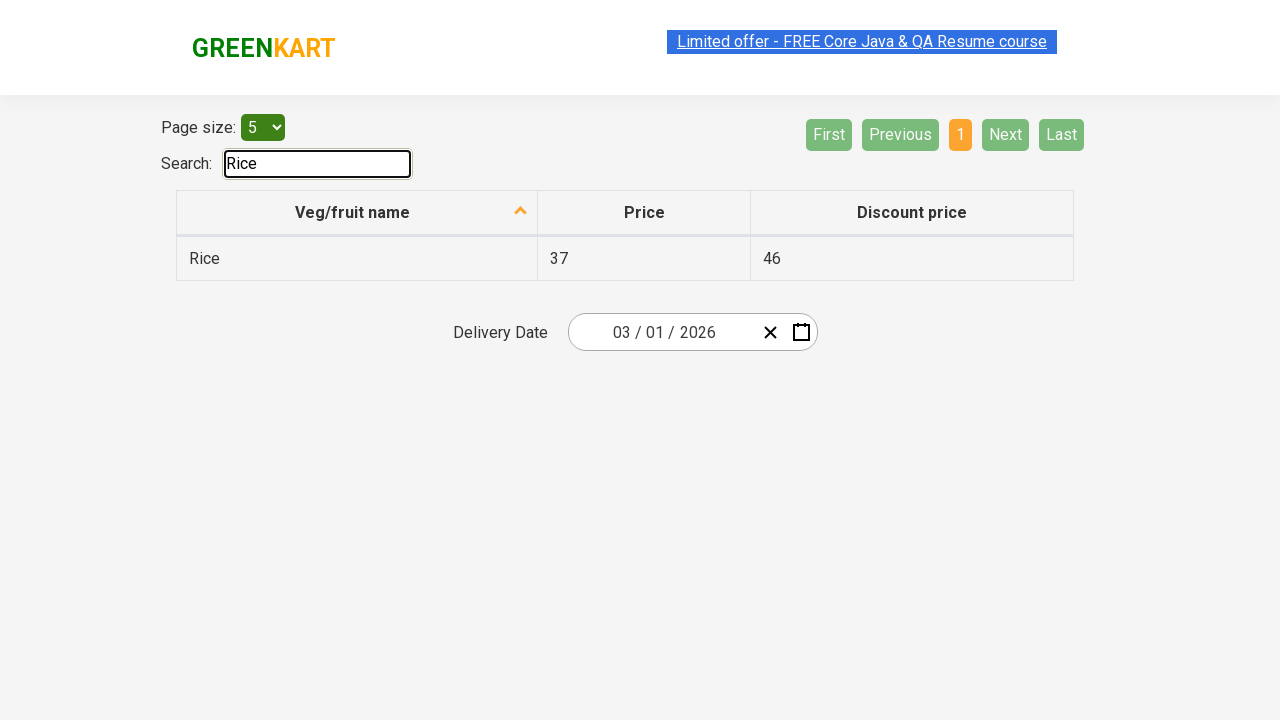

Verified all search results contain 'Rice'
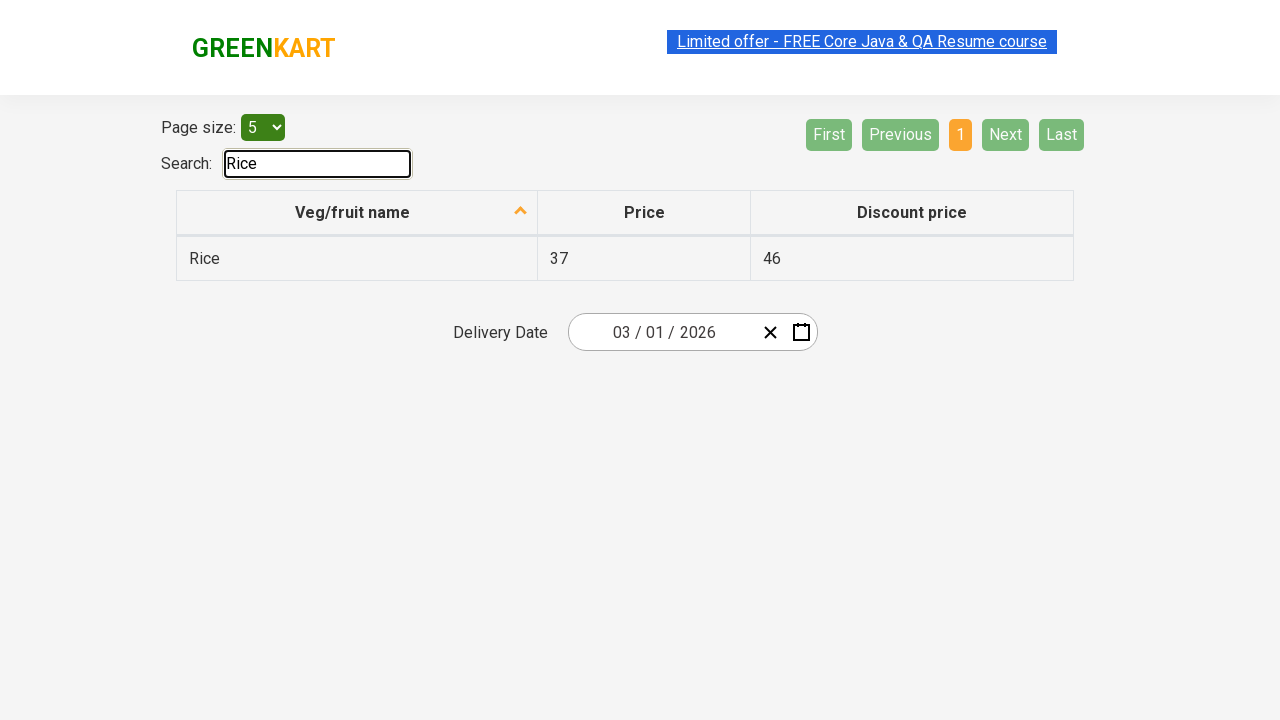

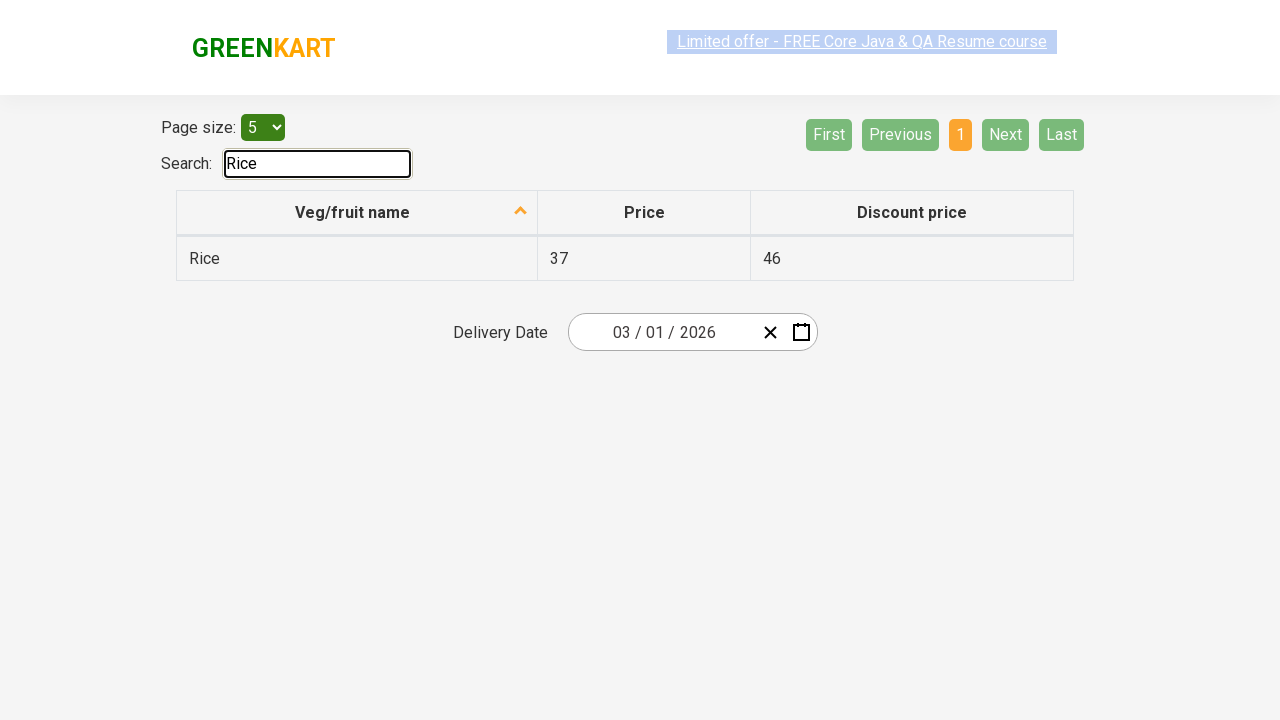